Tests checkbox functionality by navigating to the checkboxes page and toggling checkbox states

Starting URL: https://the-internet.herokuapp.com/

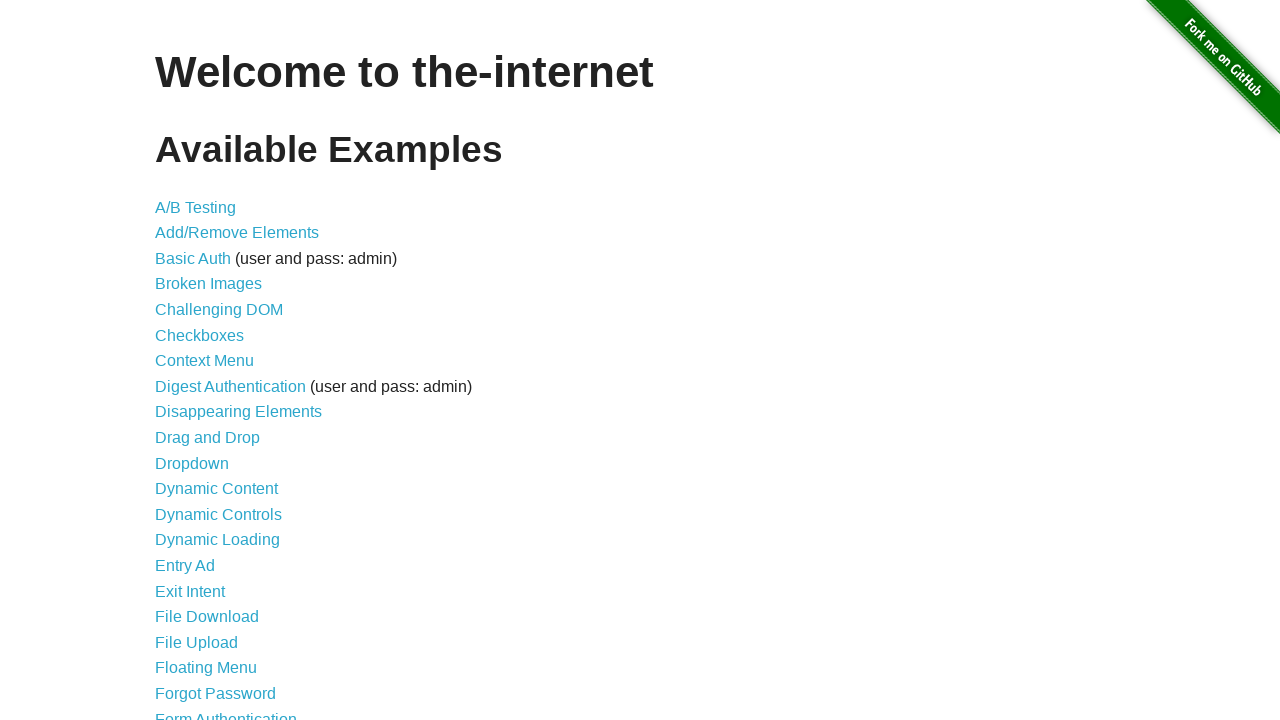

Clicked on the Checkboxes link to navigate to checkboxes page at (200, 335) on a[href*='checkboxes']
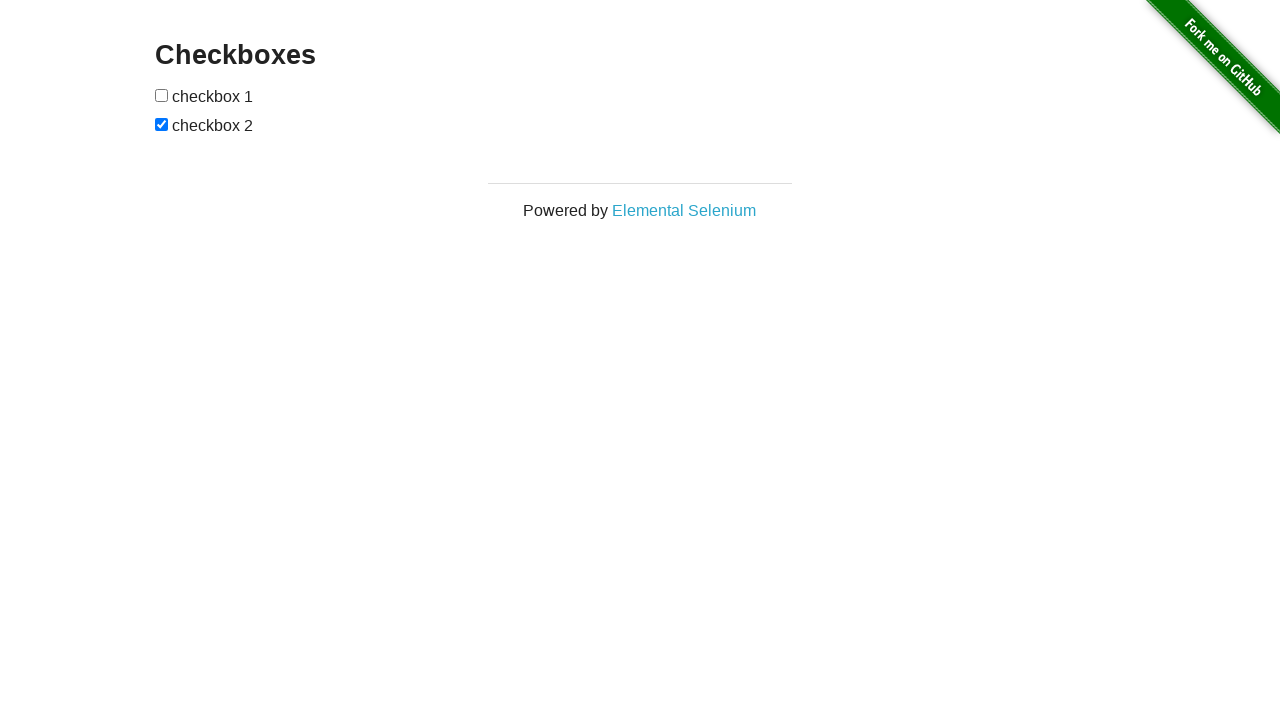

Checked the first checkbox at (162, 95) on internal:role=checkbox >> nth=0
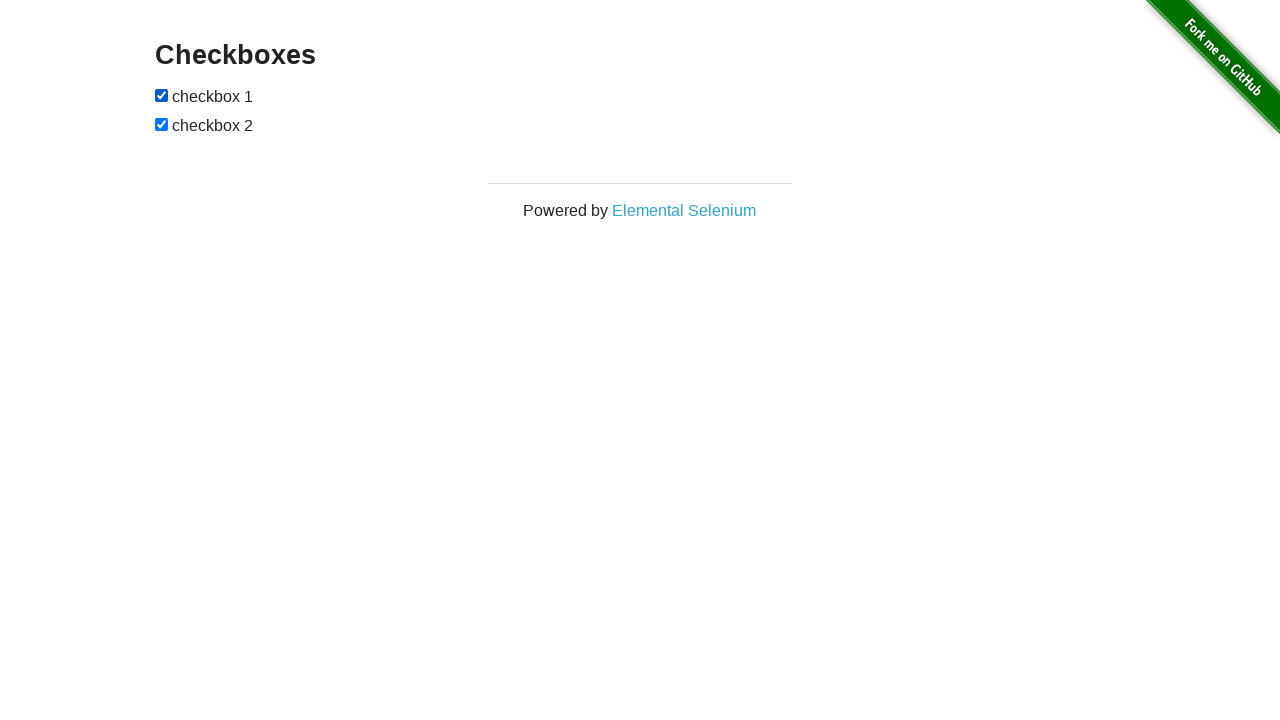

Unchecked the last checkbox at (162, 124) on internal:role=checkbox >> nth=-1
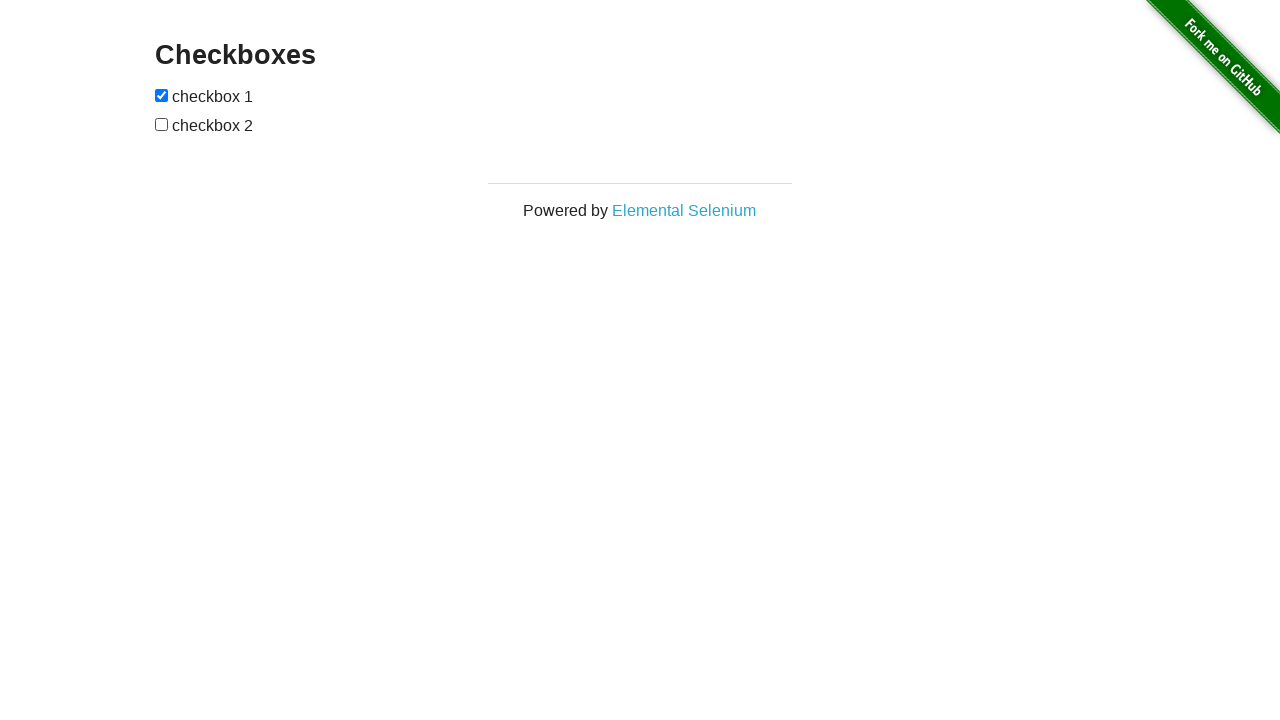

Verified that the last checkbox is unchecked
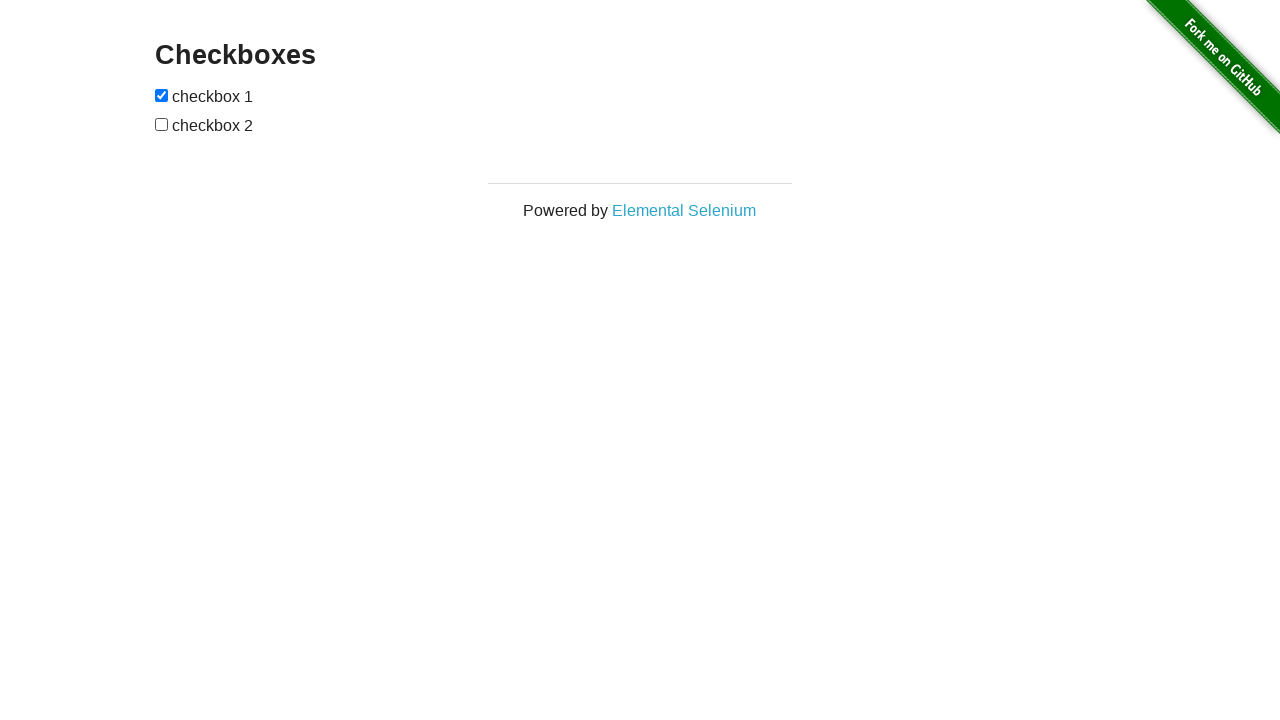

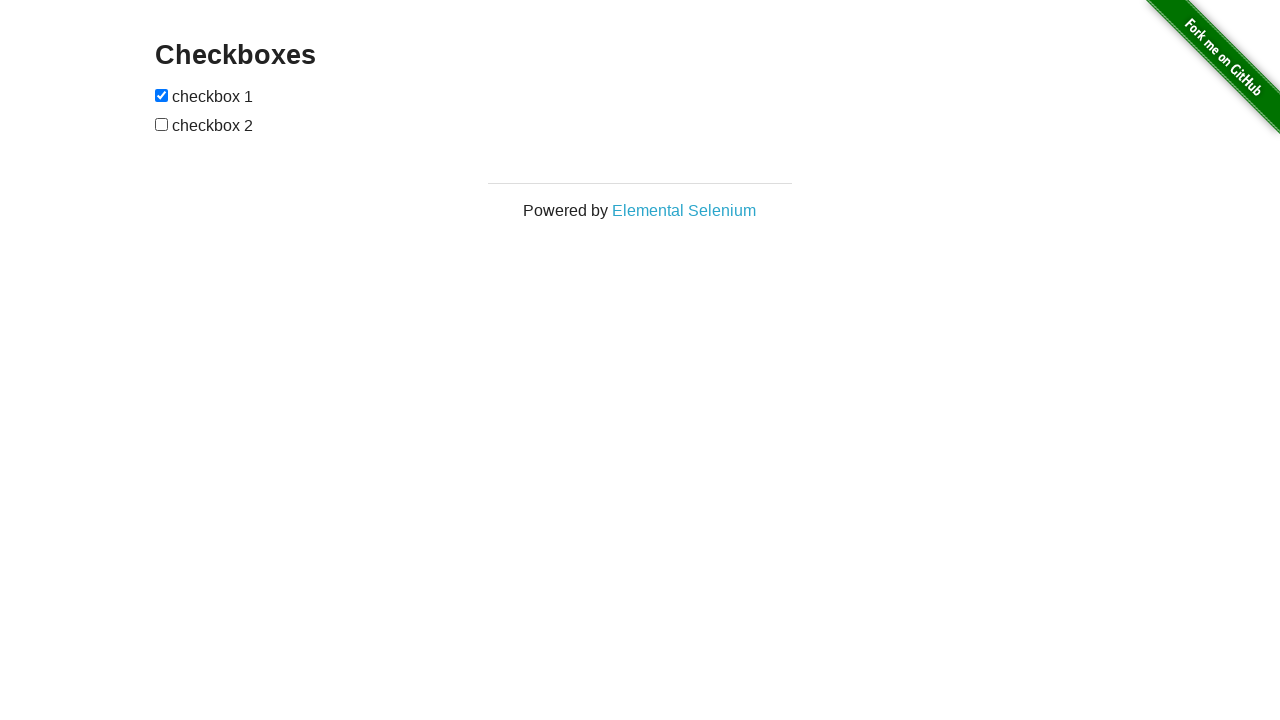